Solves a mathematical captcha by reading a value, calculating a result using a logarithmic formula, and submitting the form with the answer along with checkbox and radio button selections

Starting URL: https://suninjuly.github.io/math.html

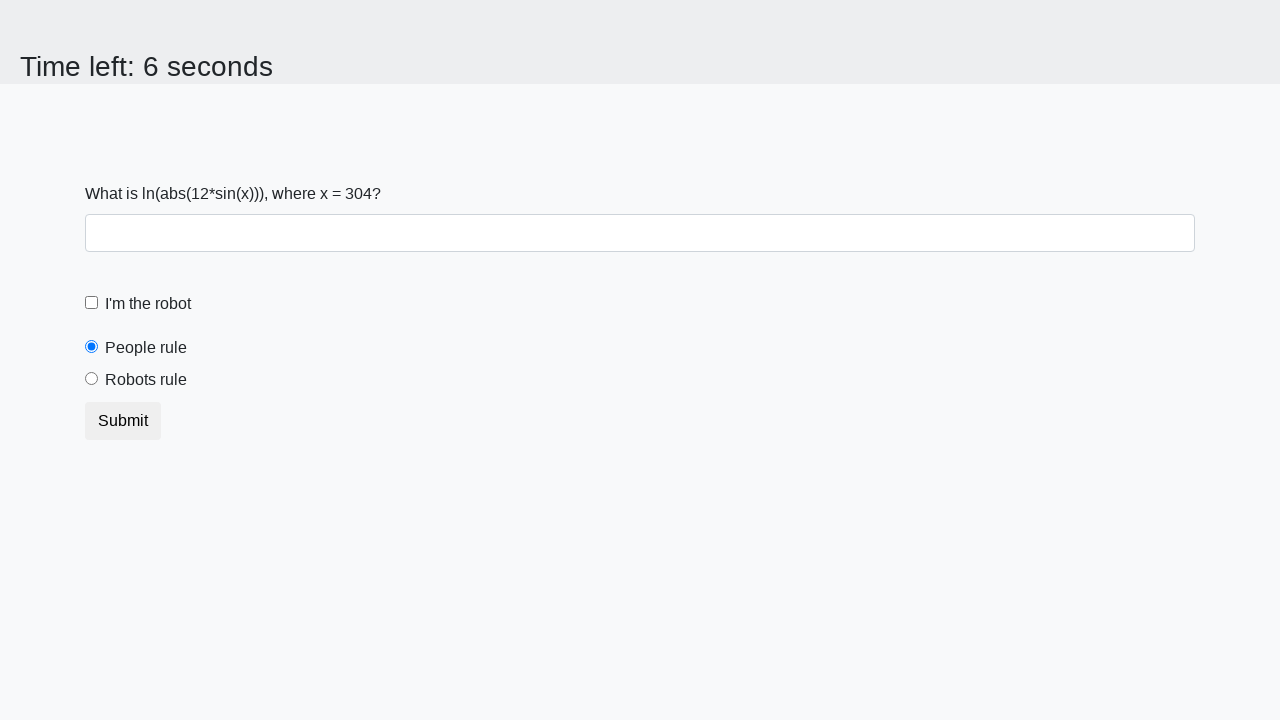

Retrieved x value from captcha problem
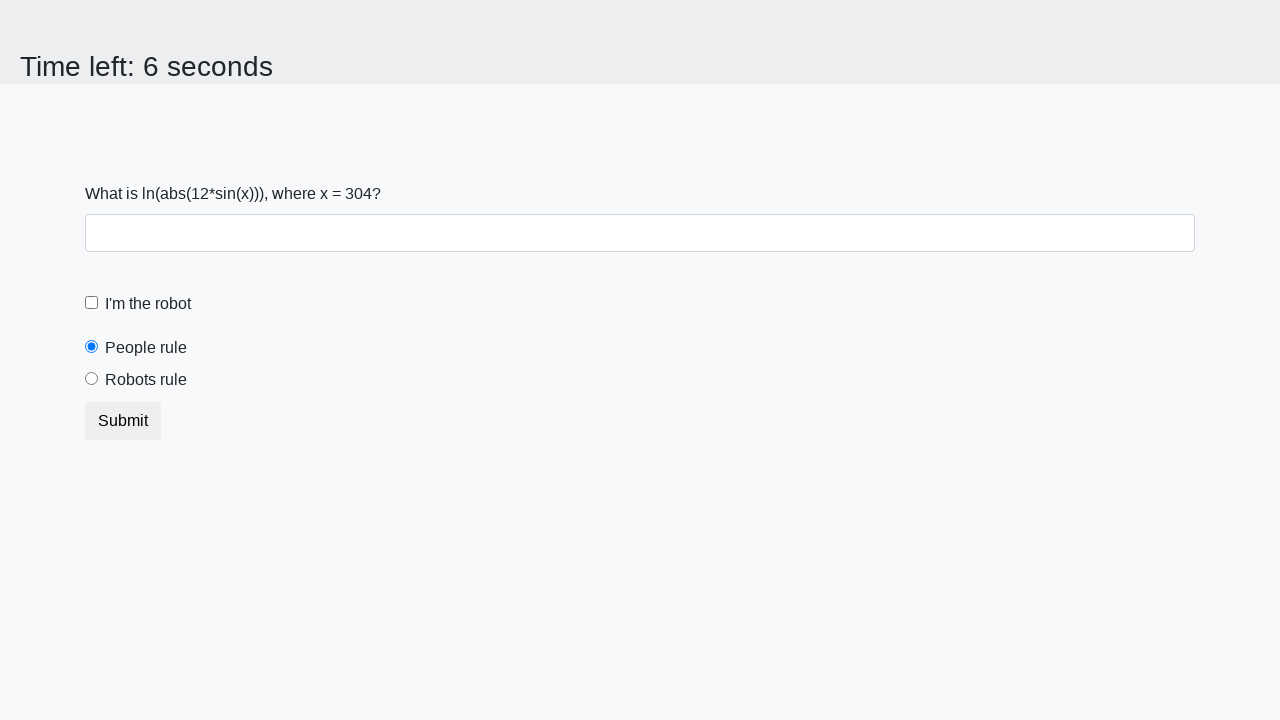

Calculated logarithmic formula result using x value
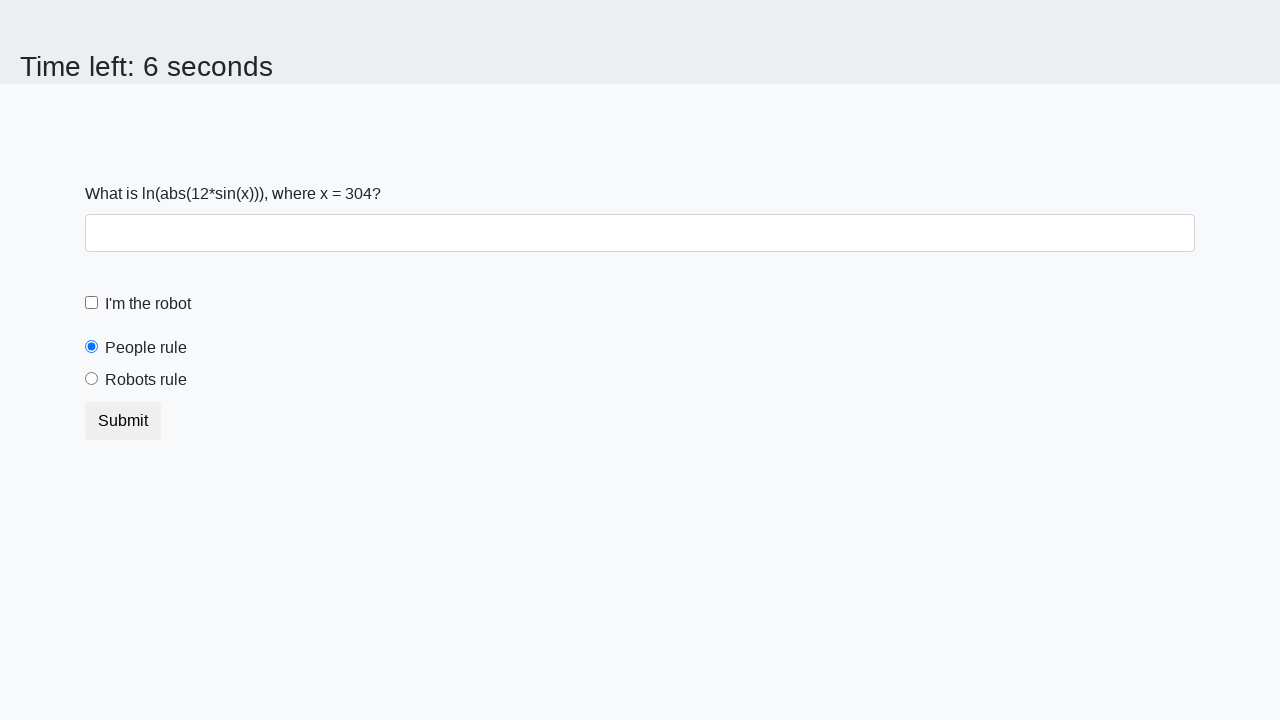

Filled answer field with calculated result on #answer
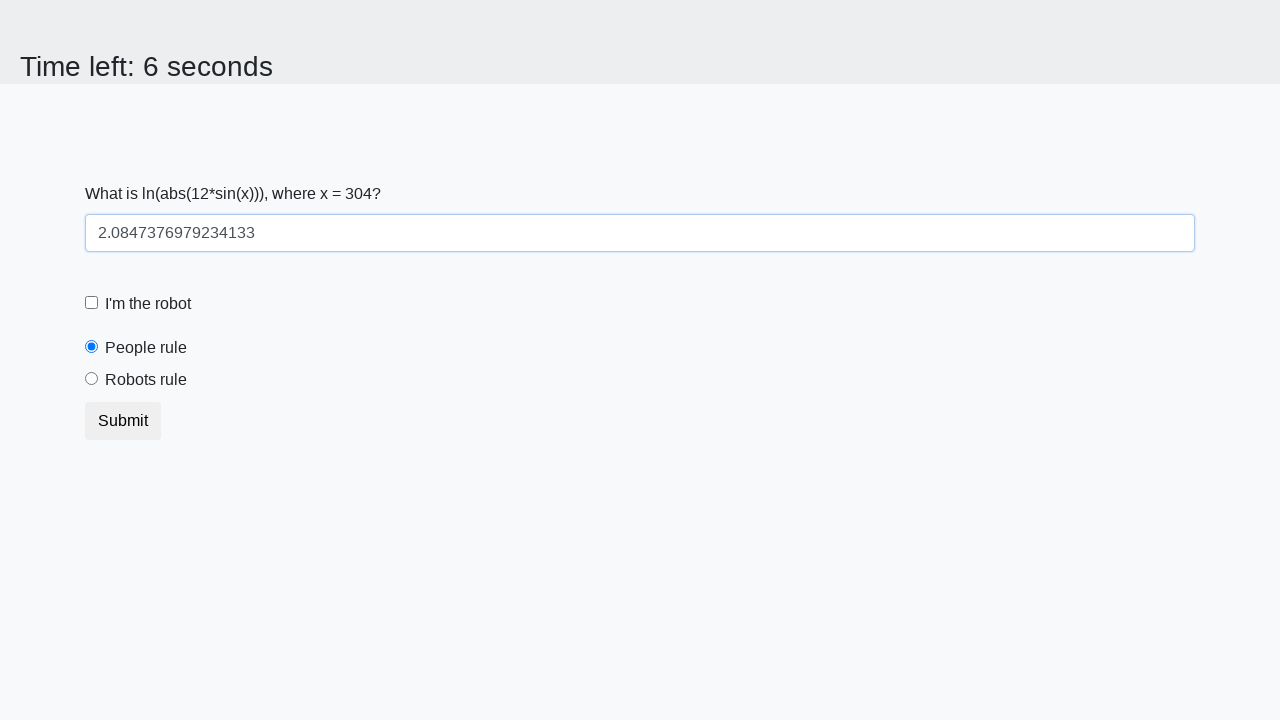

Checked the robot checkbox at (92, 303) on #robotCheckbox
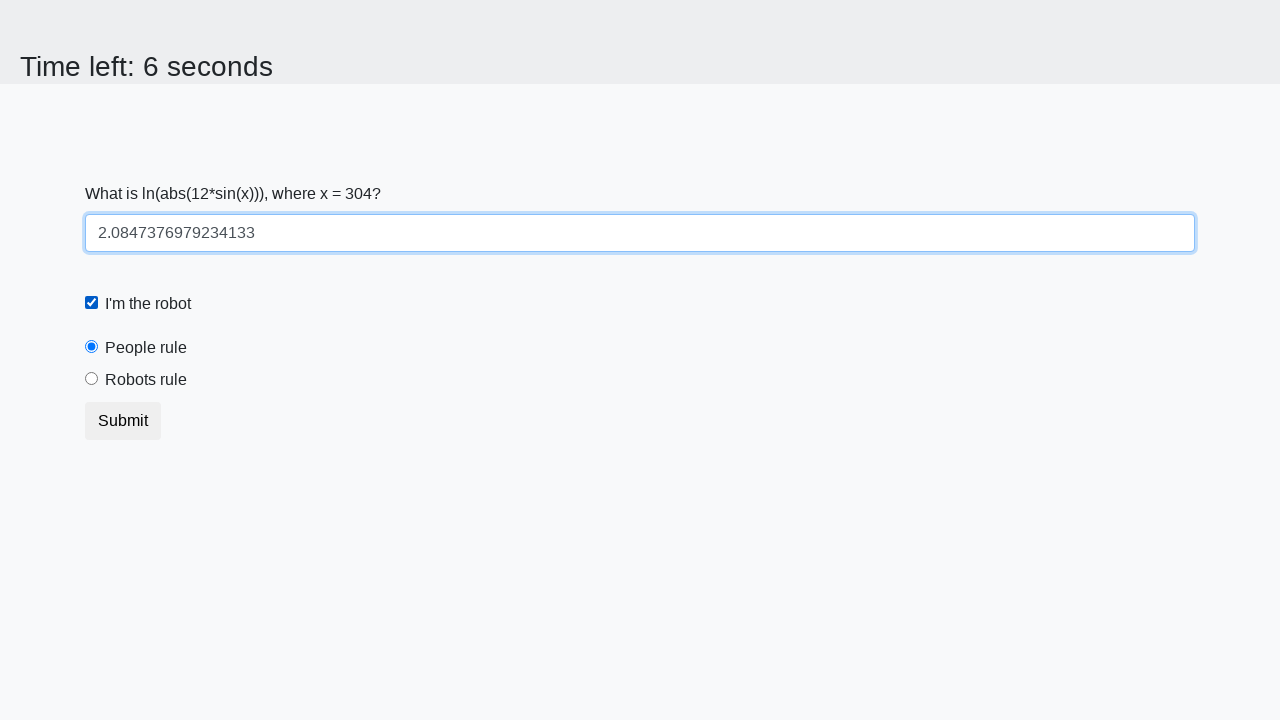

Selected the robots rule radio button at (92, 379) on #robotsRule
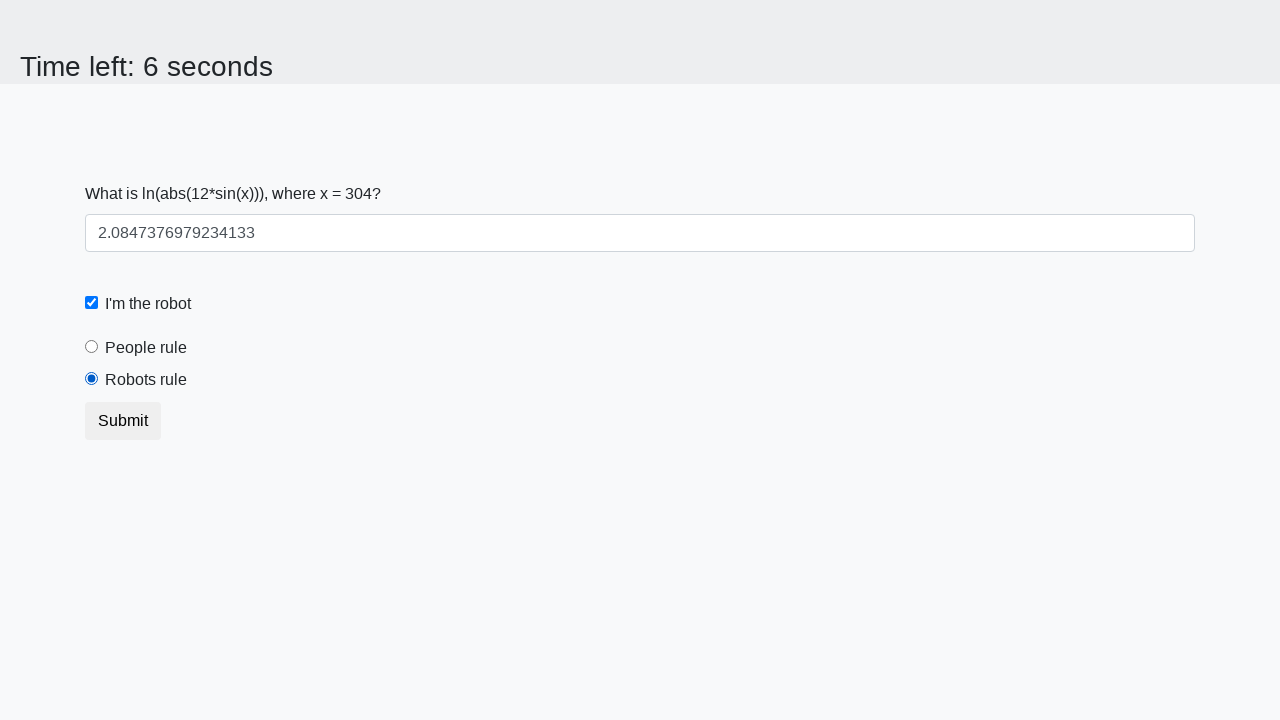

Clicked submit button to submit form at (123, 421) on .btn-default
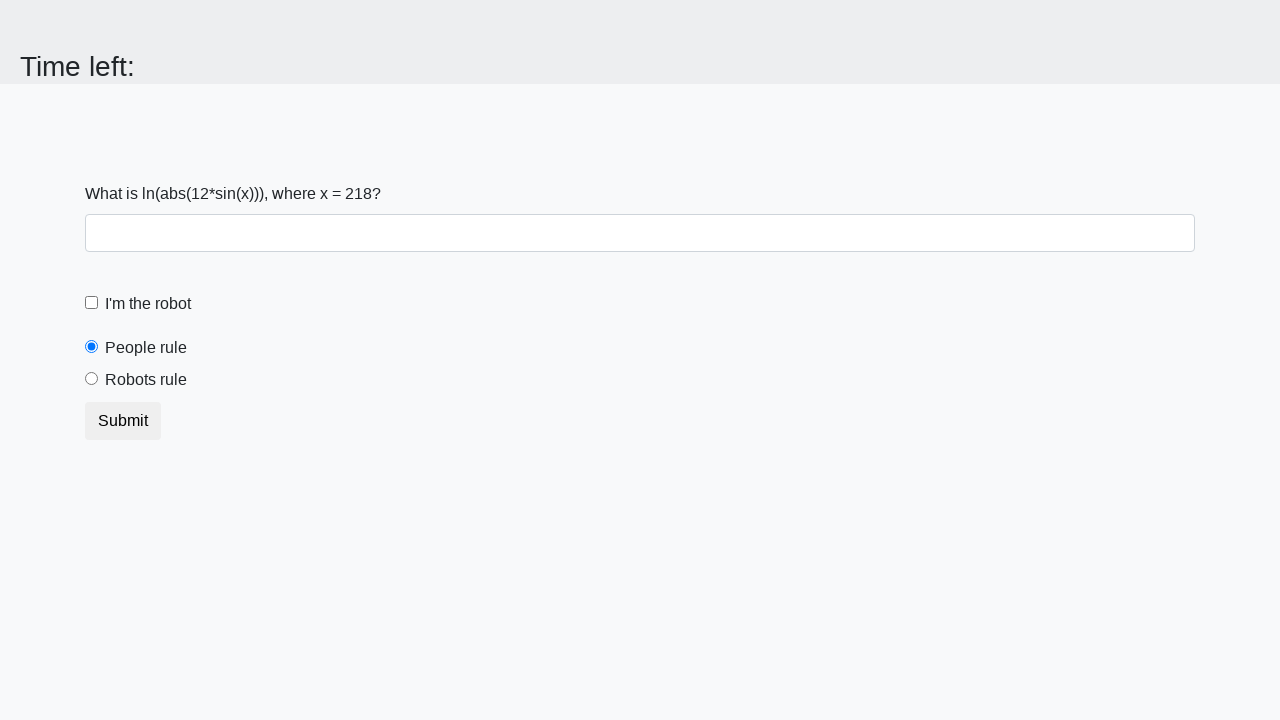

Form submission completed
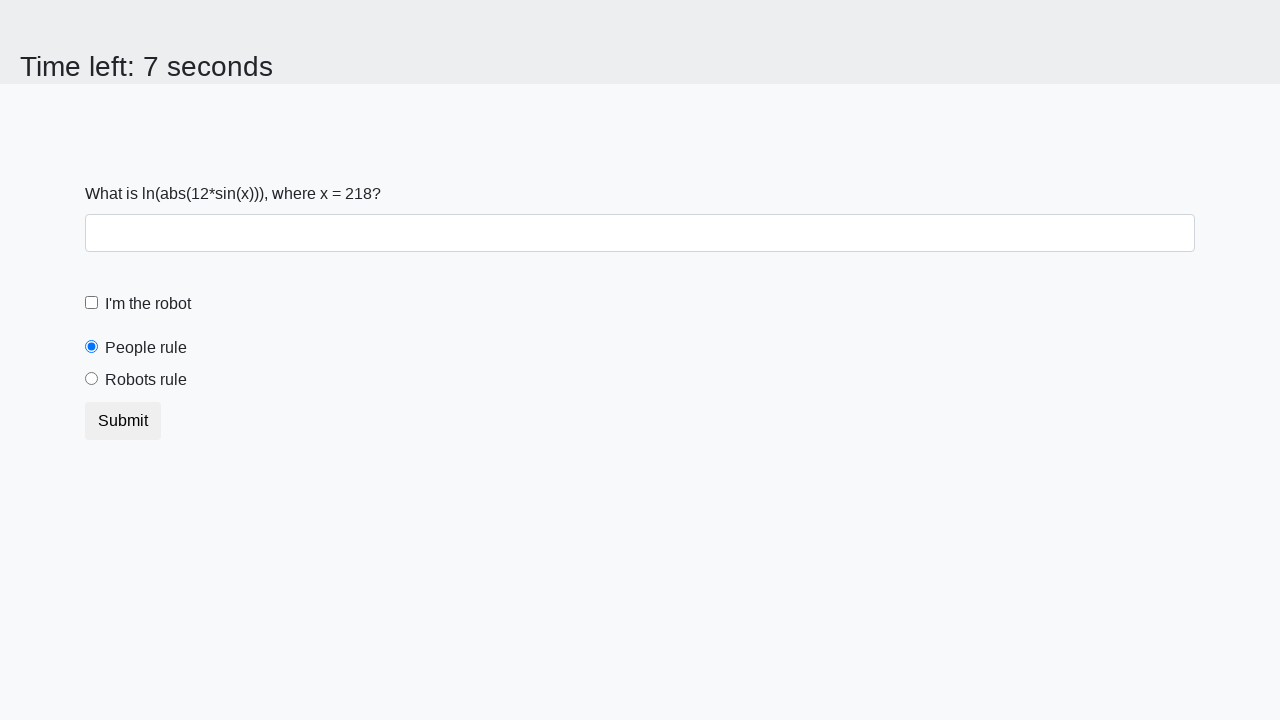

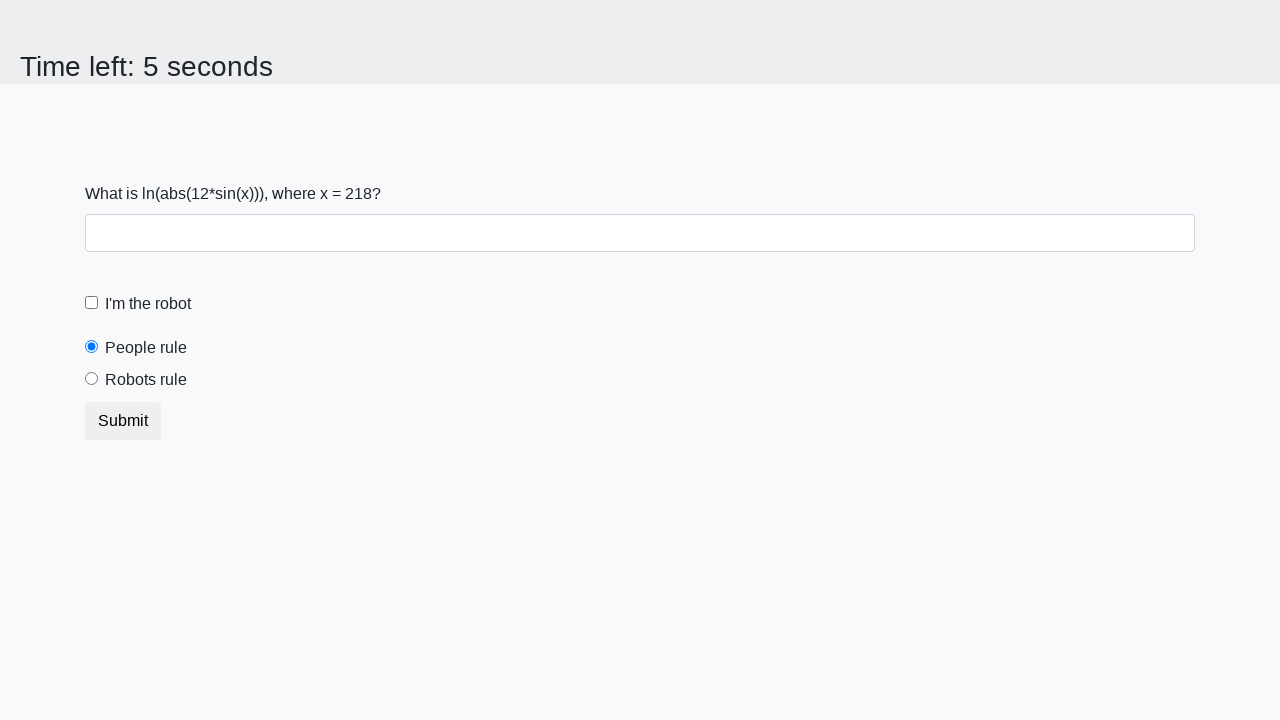